Tests geolocation functionality by clicking the "Where am I?" button and verifying latitude and longitude values are displayed.

Starting URL: https://the-internet.herokuapp.com/geolocation

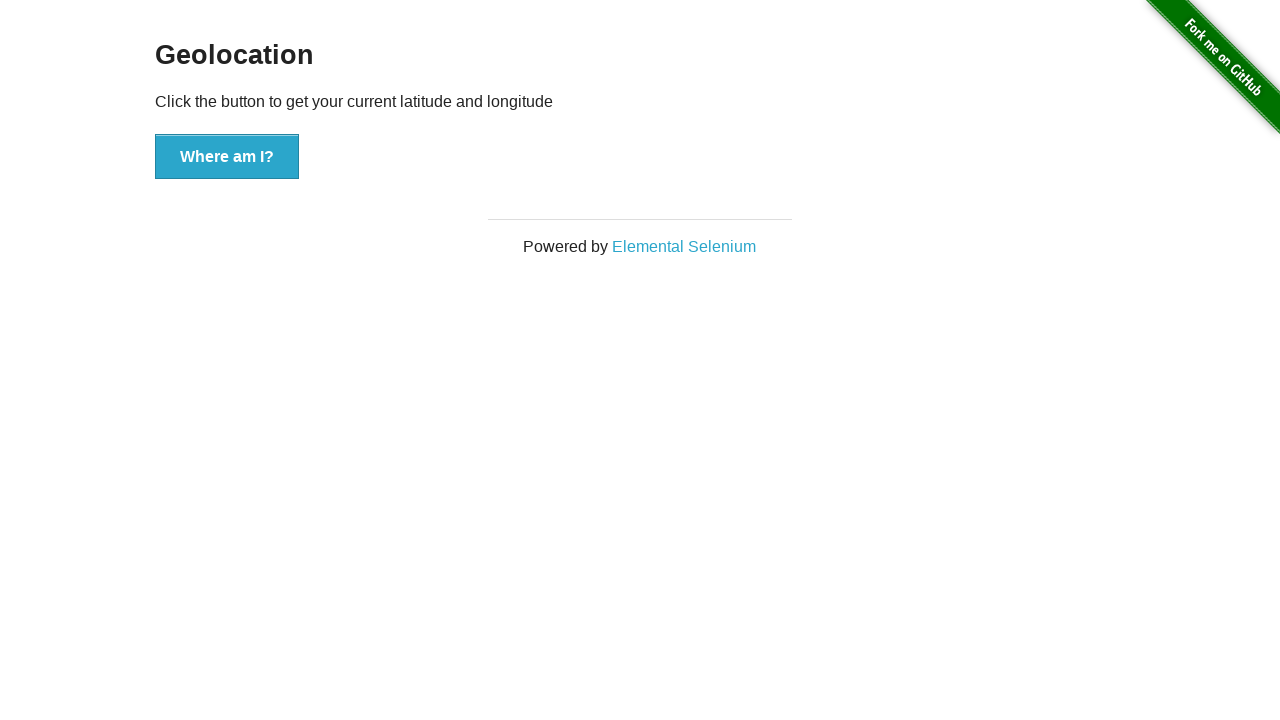

Granted geolocation permission to the browser context
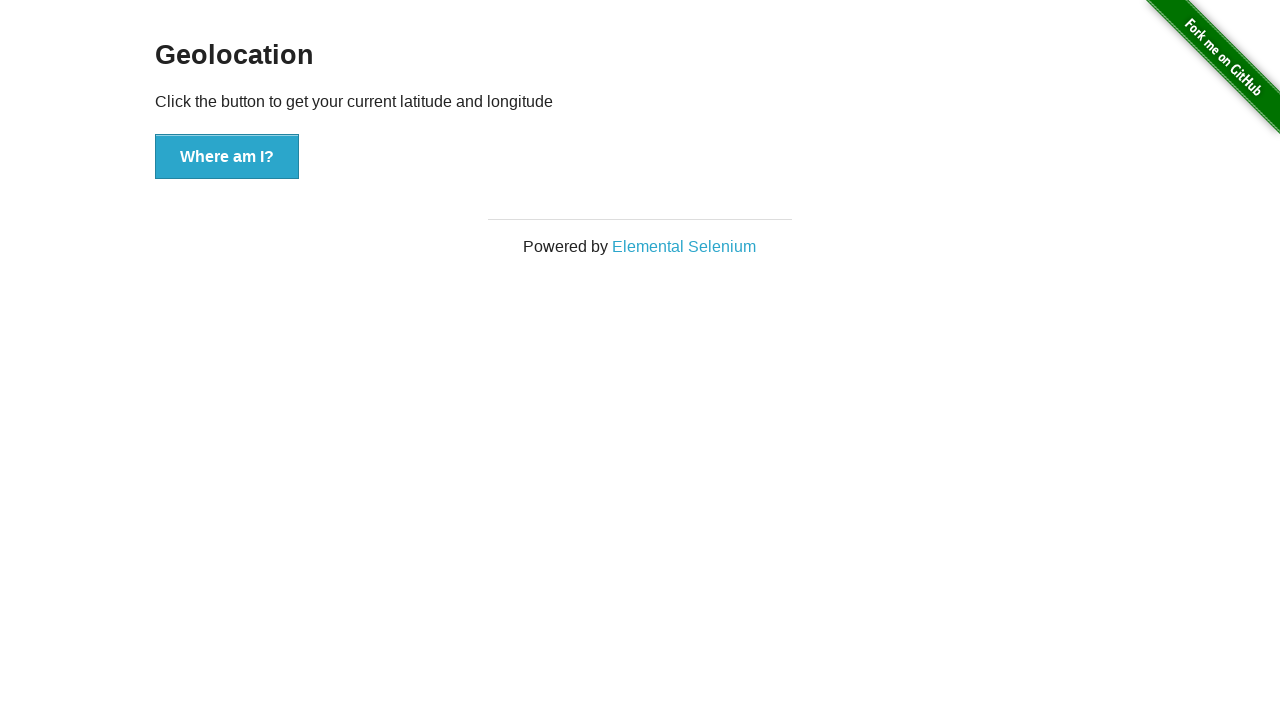

Set geolocation coordinates to latitude 19.2968346, longitude -99.186086
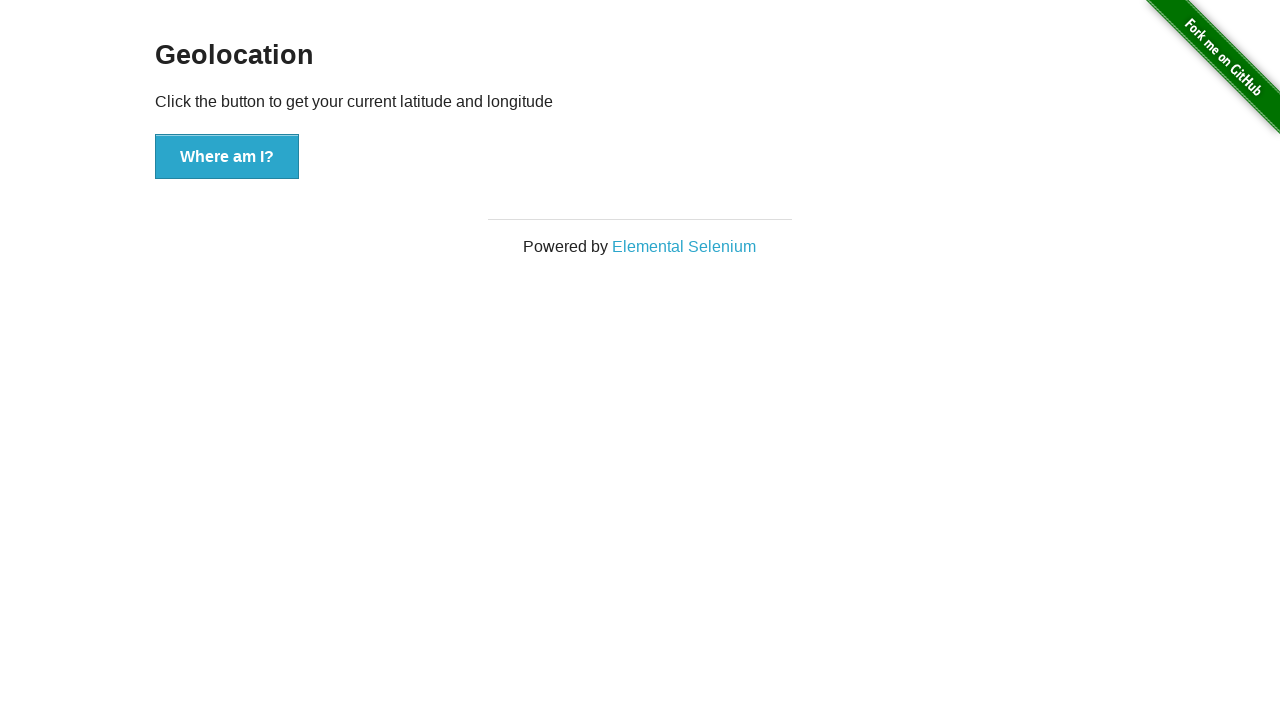

Waited for page title (h3) to load
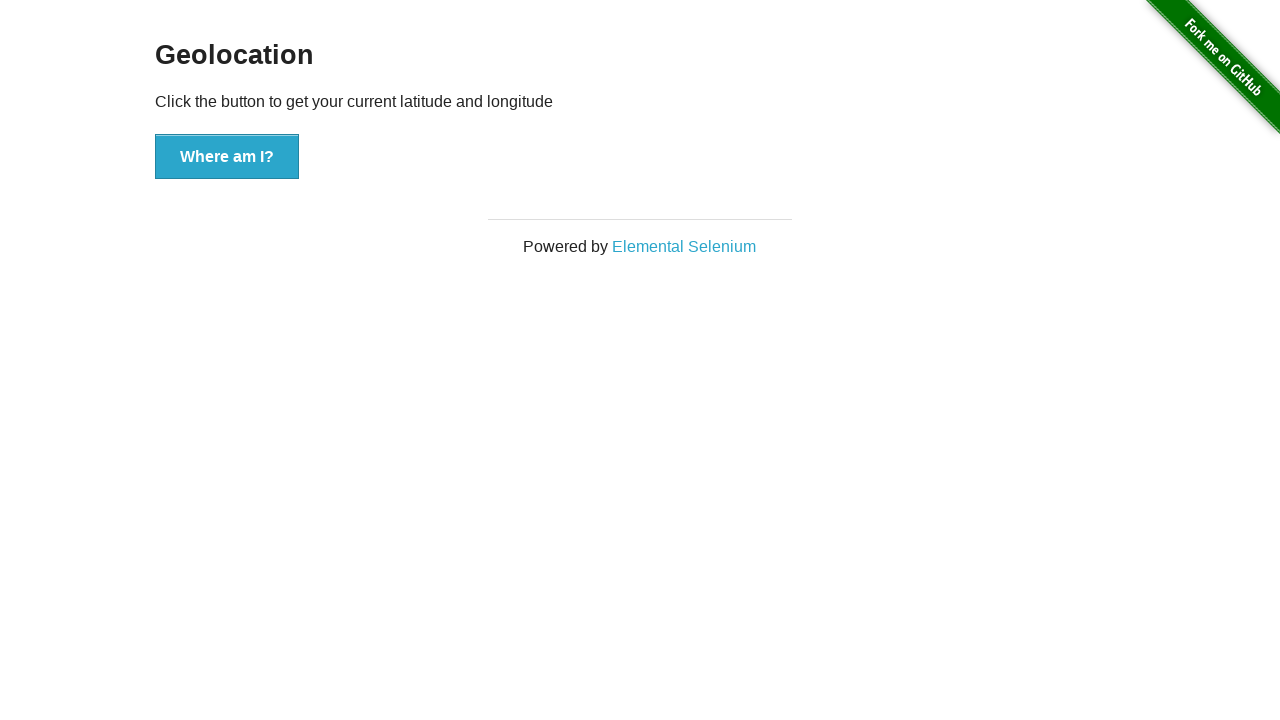

Verified that page title contains 'Geolocation'
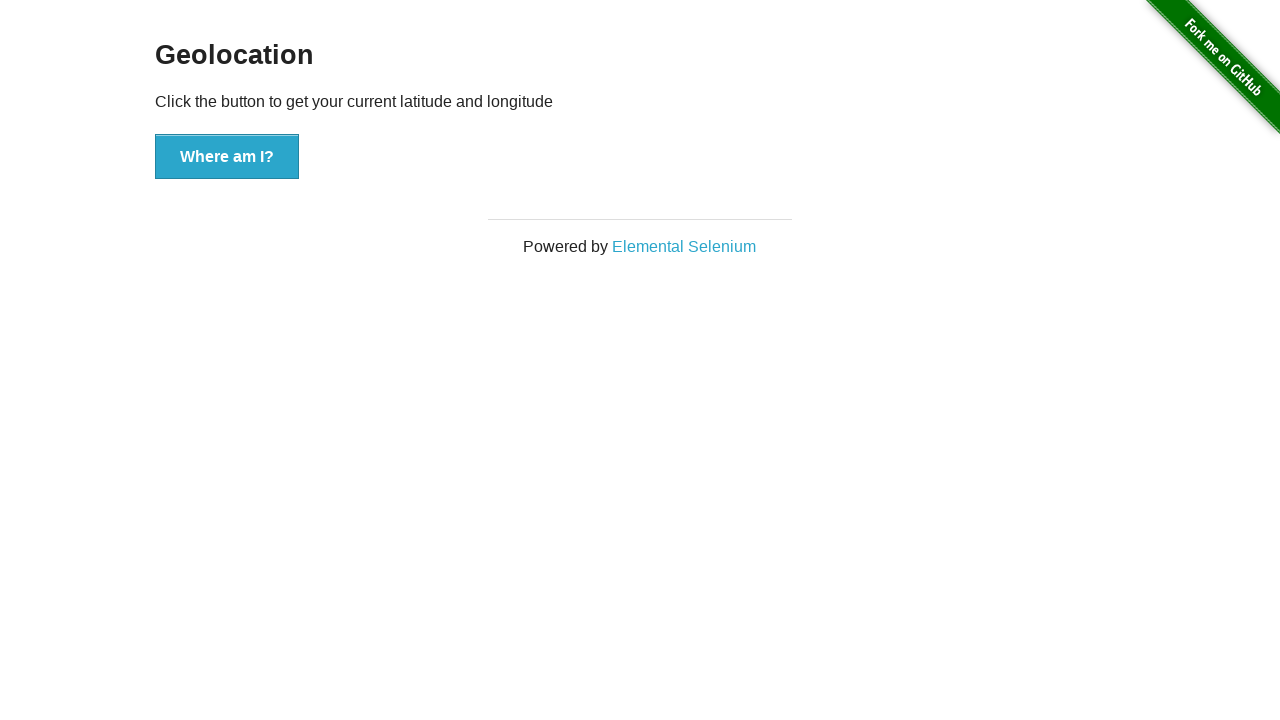

Clicked the 'Where am I?' button to retrieve geolocation at (227, 157) on button:has-text('Where am I?')
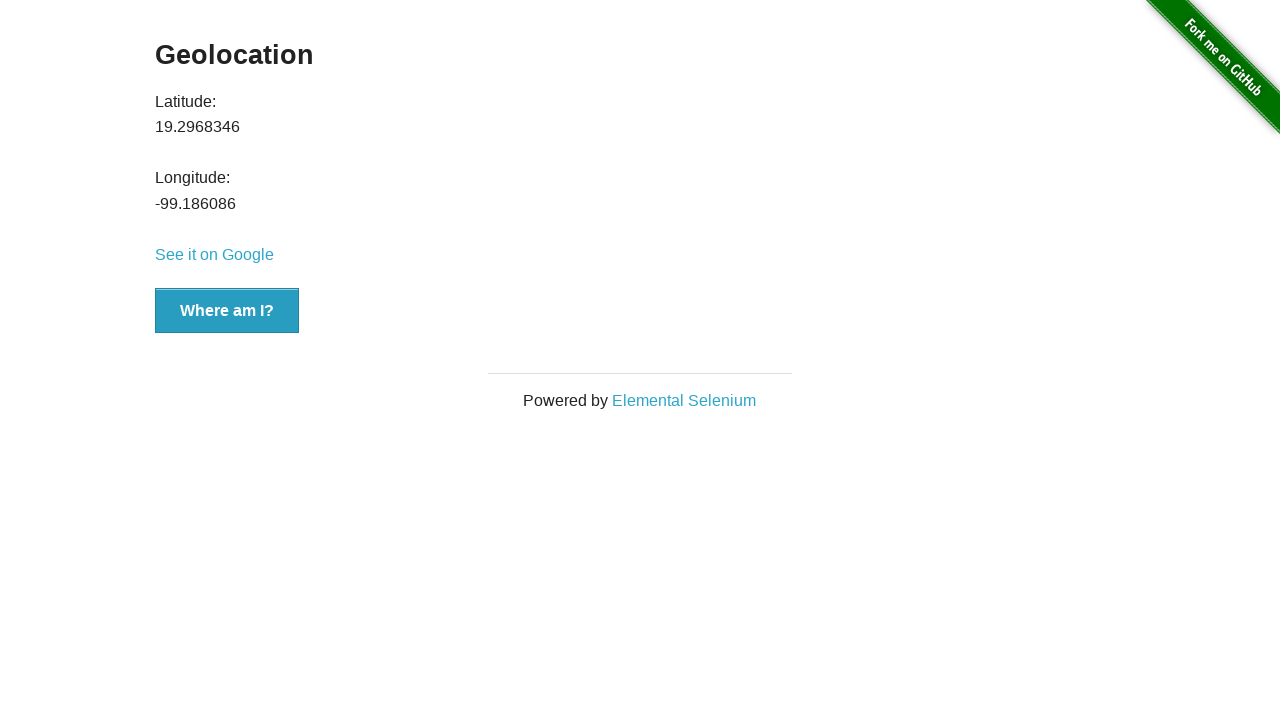

Waited for latitude value element to appear
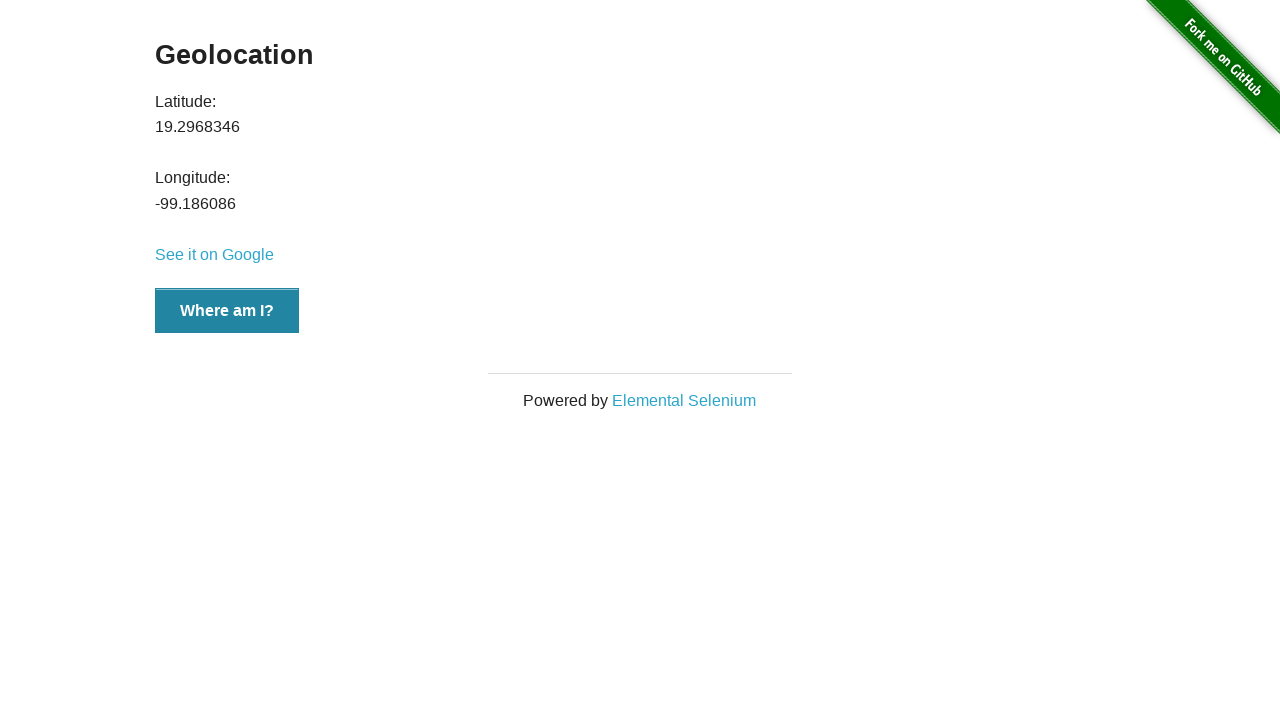

Verified latitude value contains '19.2'
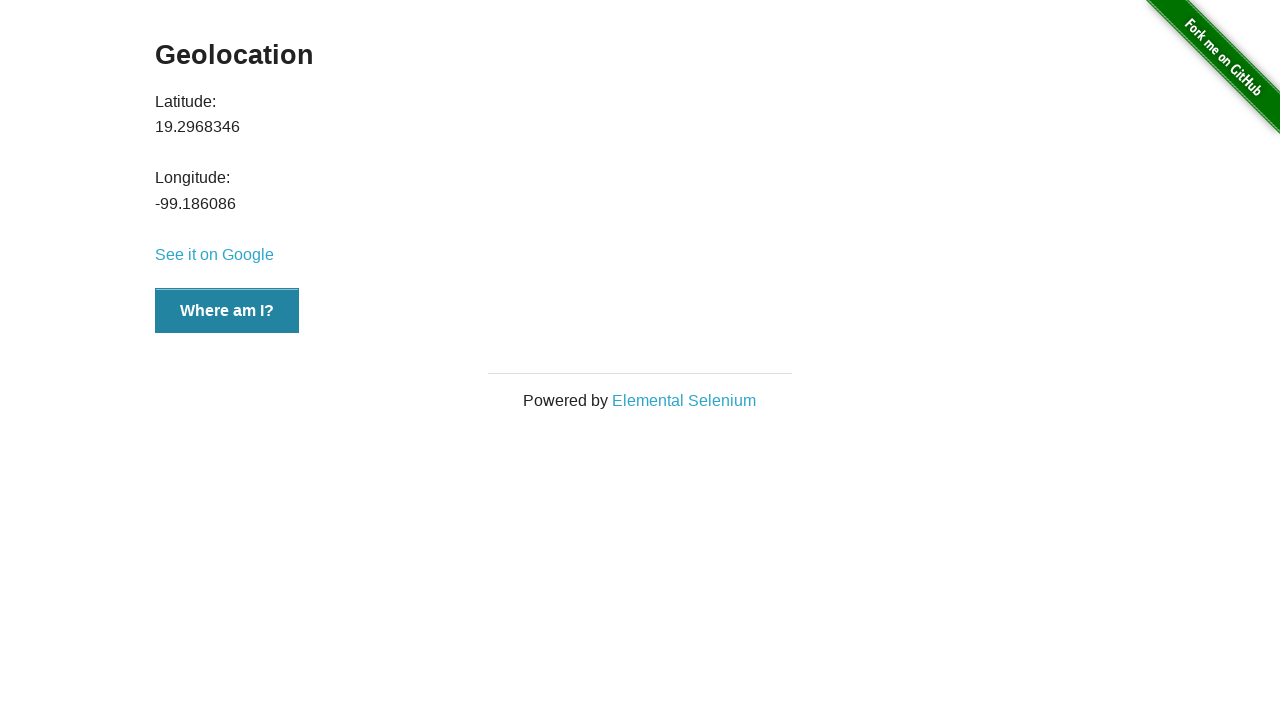

Verified longitude value contains '-99.1'
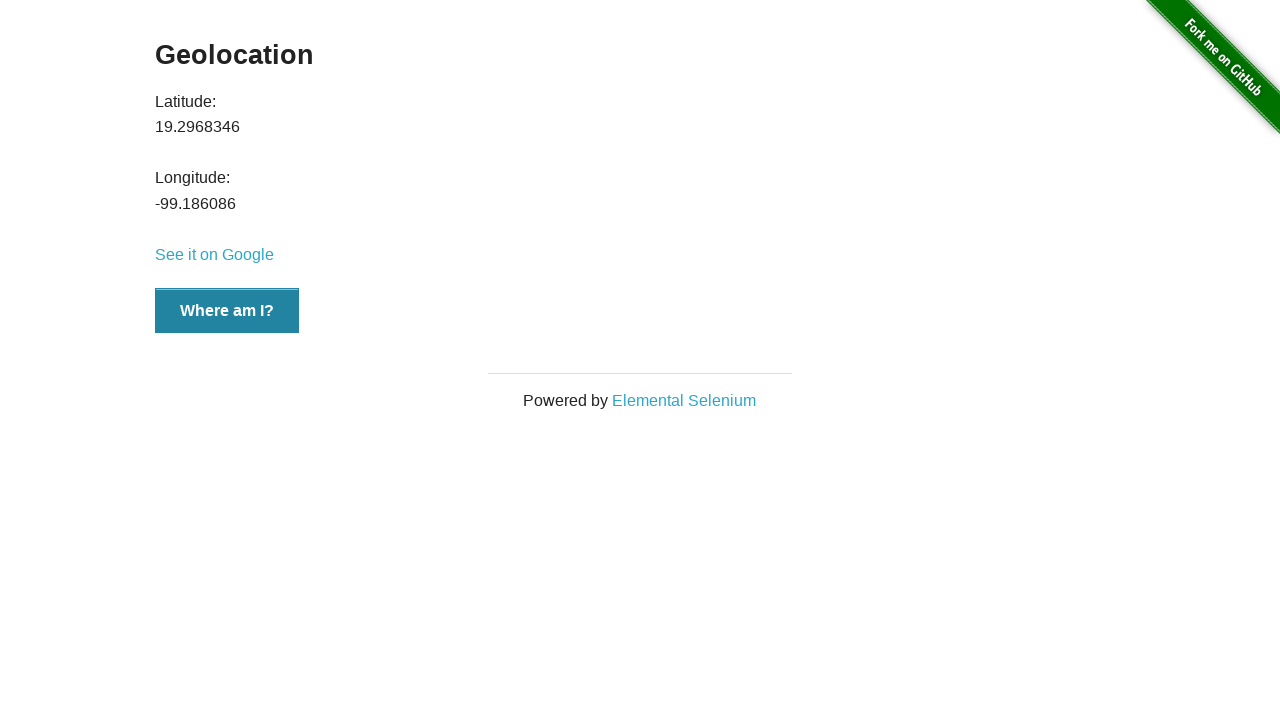

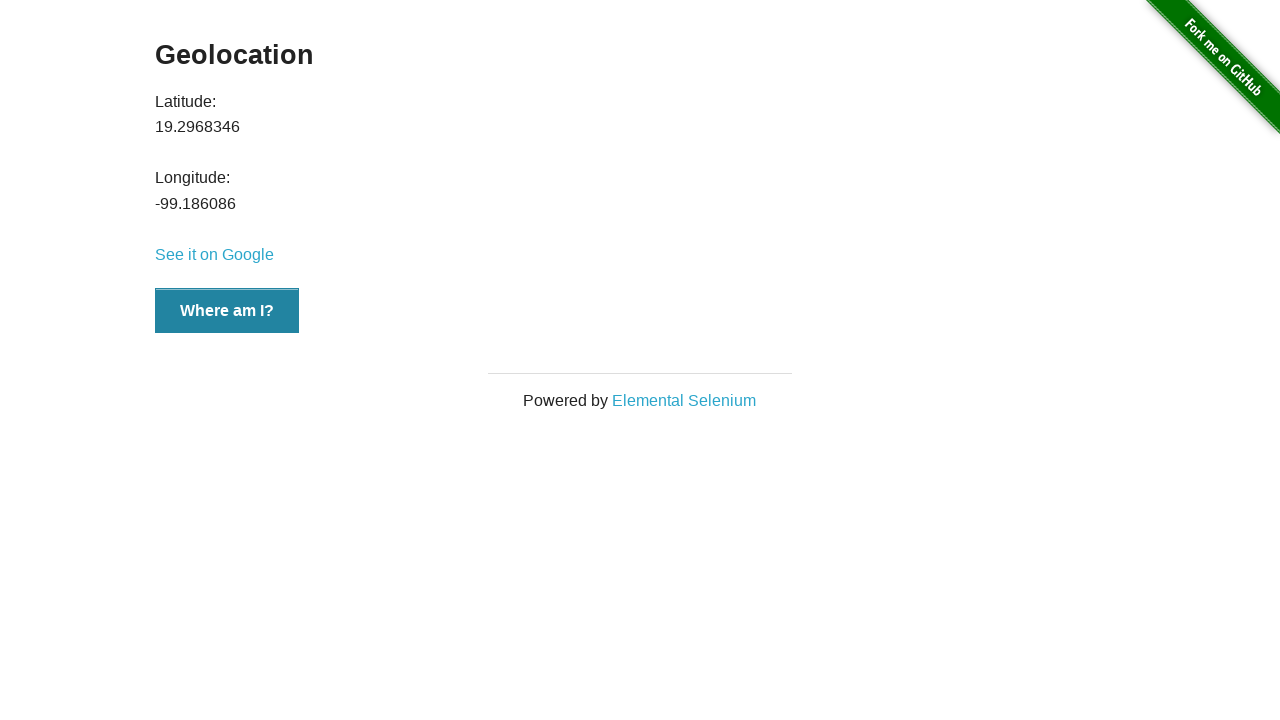